Tests clearing the complete state of all items by checking and unchecking the toggle-all

Starting URL: https://demo.playwright.dev/todomvc

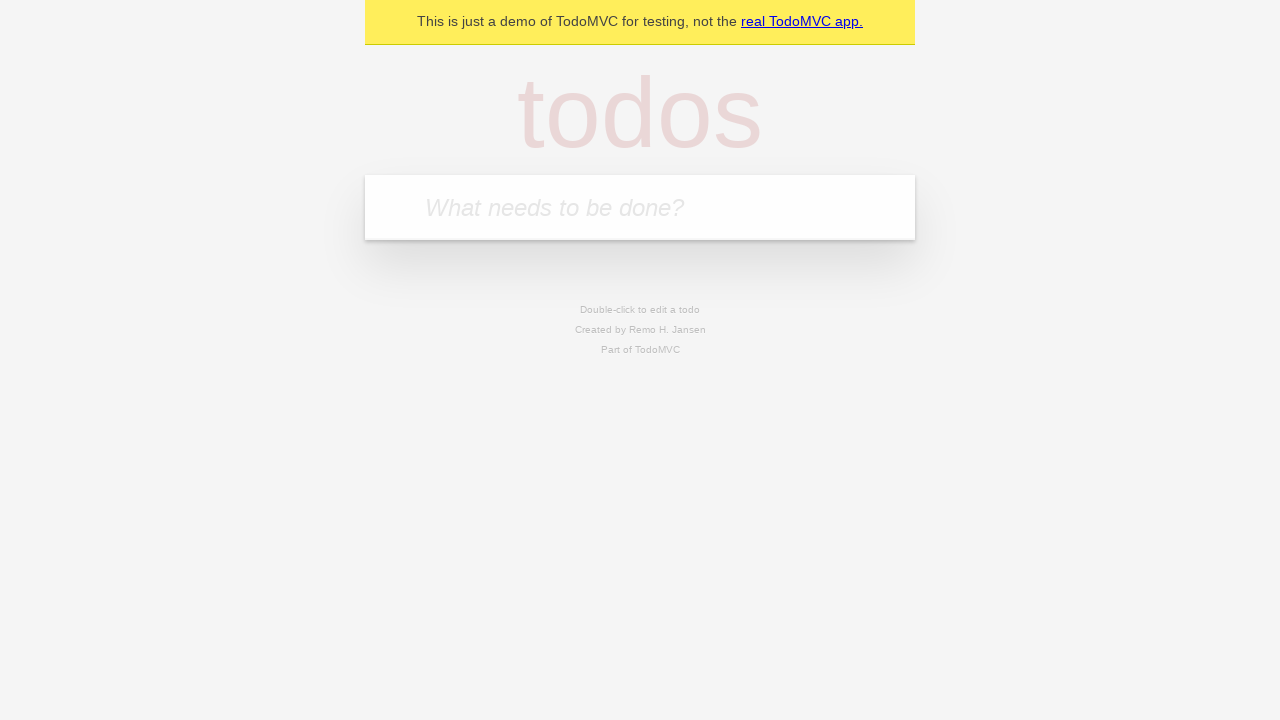

Filled new todo input with 'buy some cheese' on .new-todo
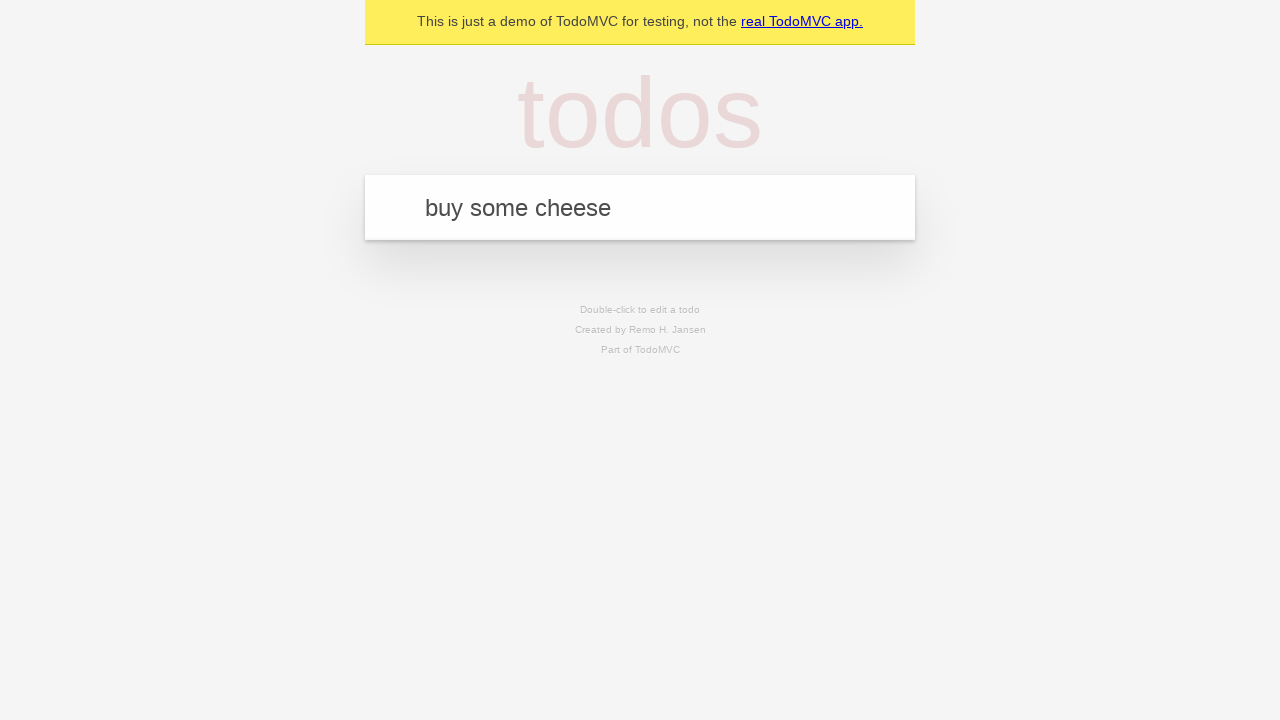

Pressed Enter to create first todo item on .new-todo
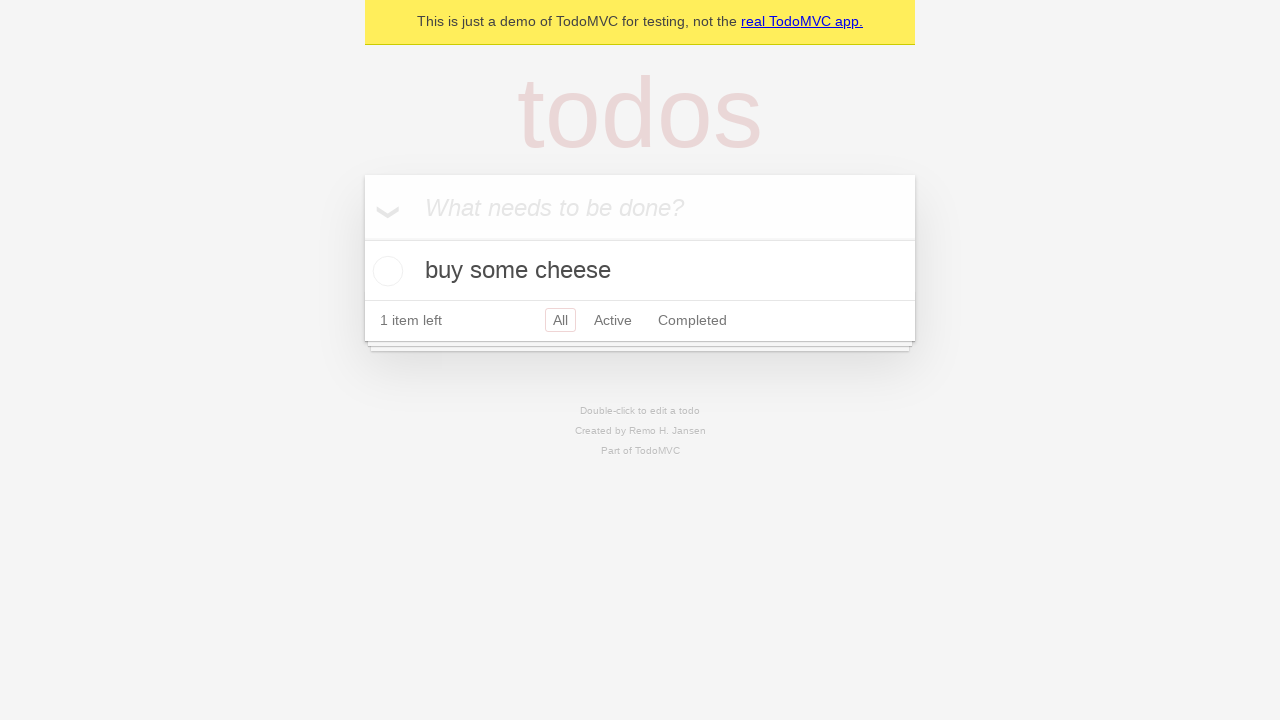

Filled new todo input with 'feed the cat' on .new-todo
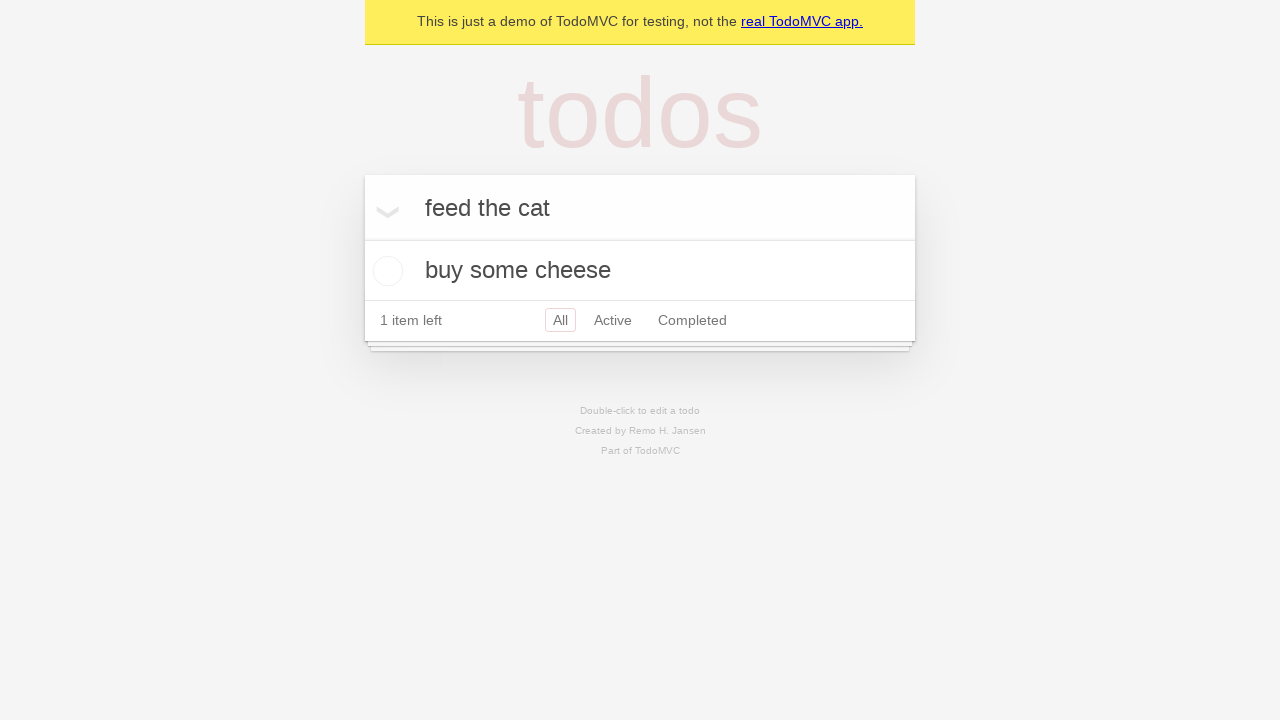

Pressed Enter to create second todo item on .new-todo
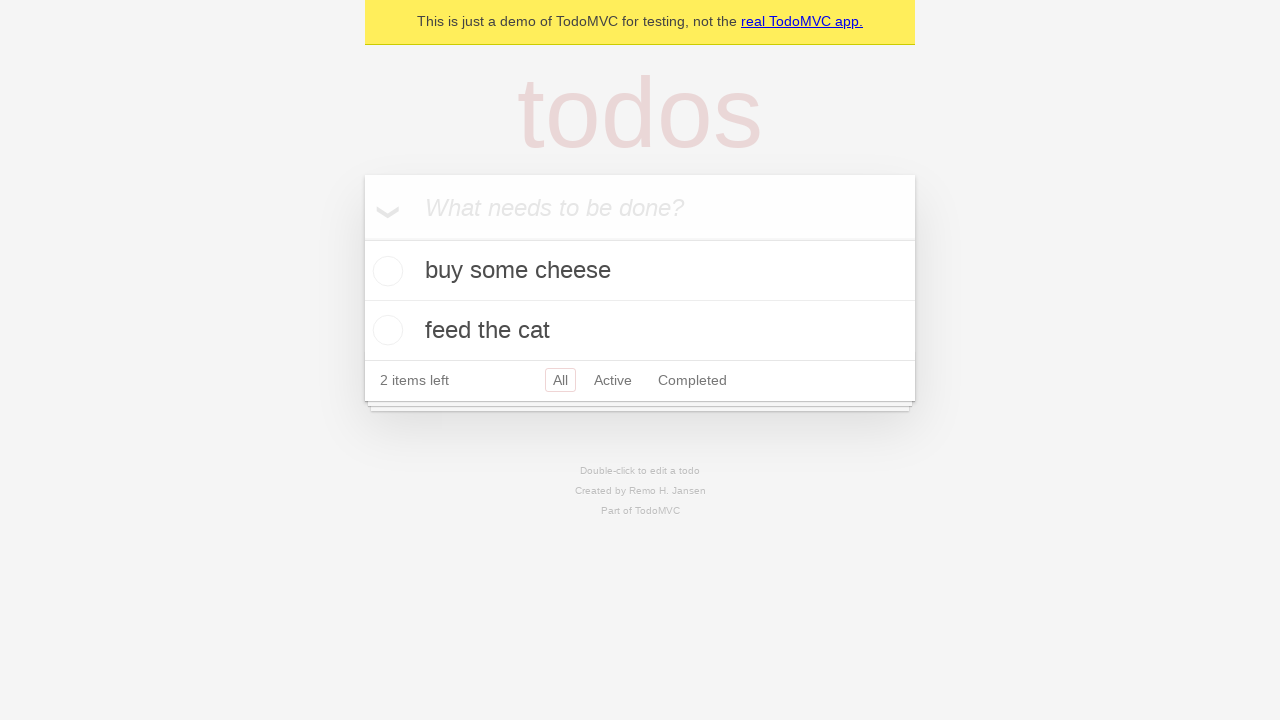

Filled new todo input with 'book a doctors appointment' on .new-todo
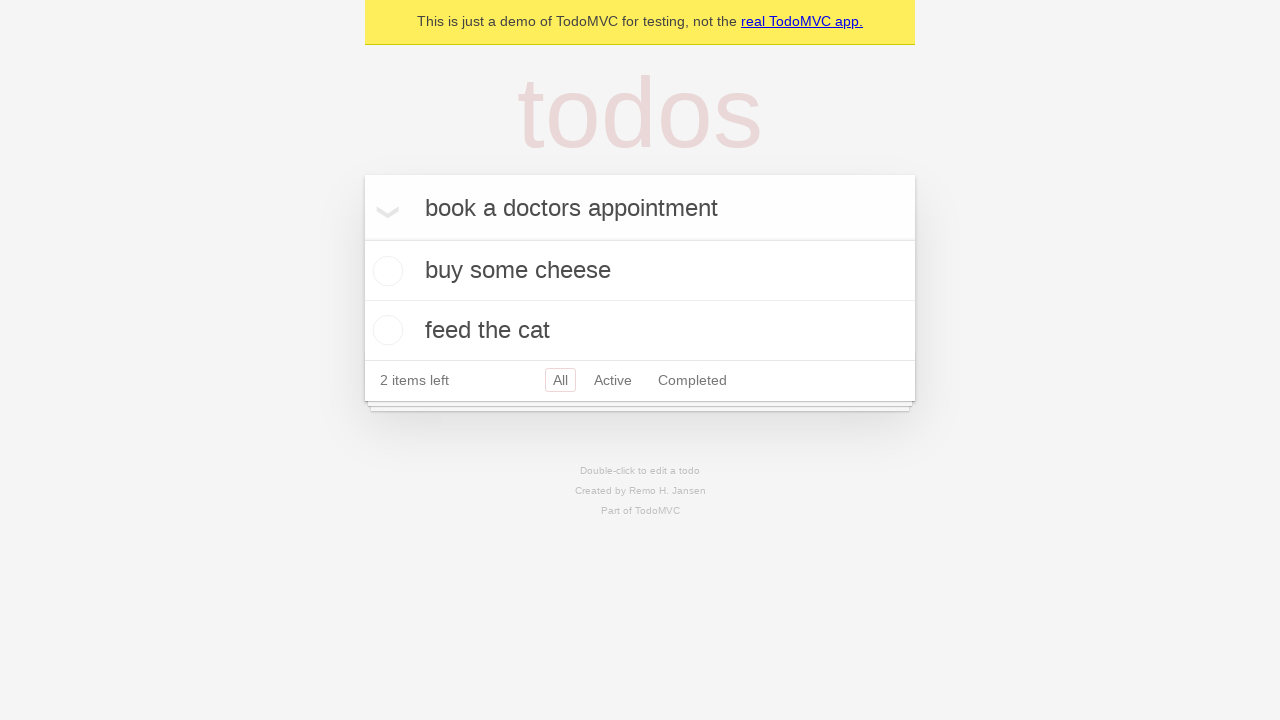

Pressed Enter to create third todo item on .new-todo
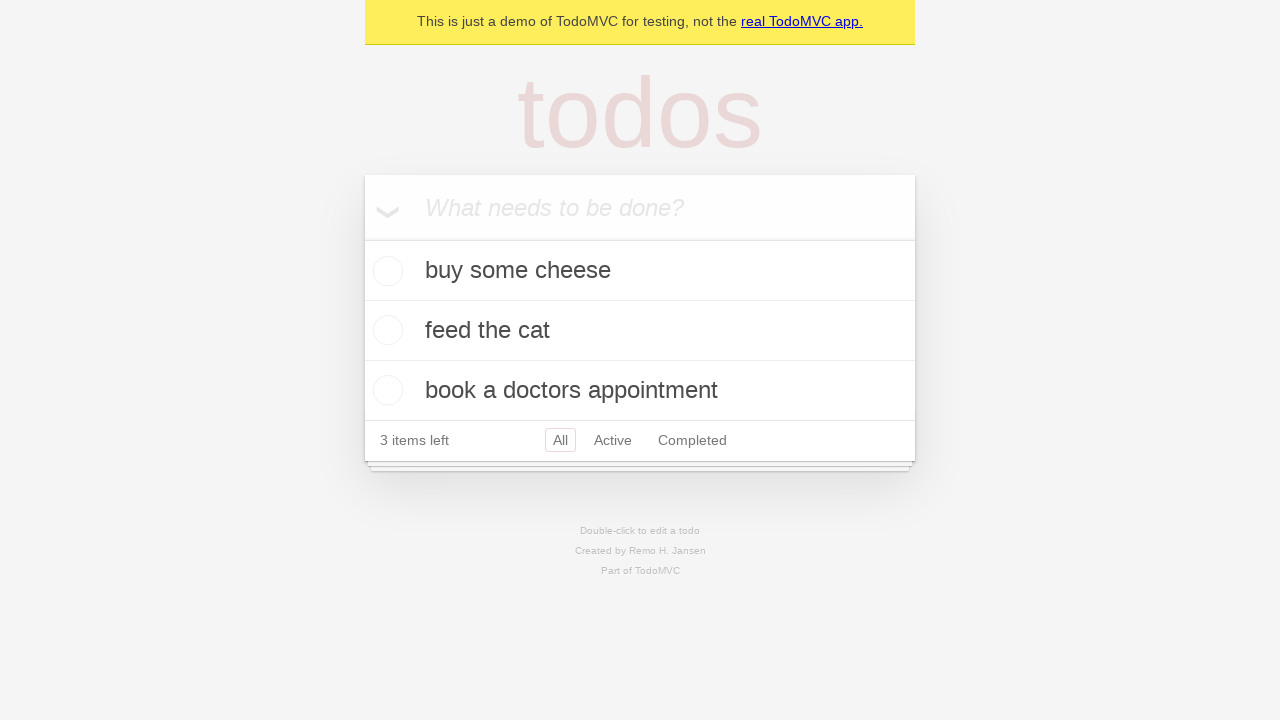

Waited for all three todo items to load
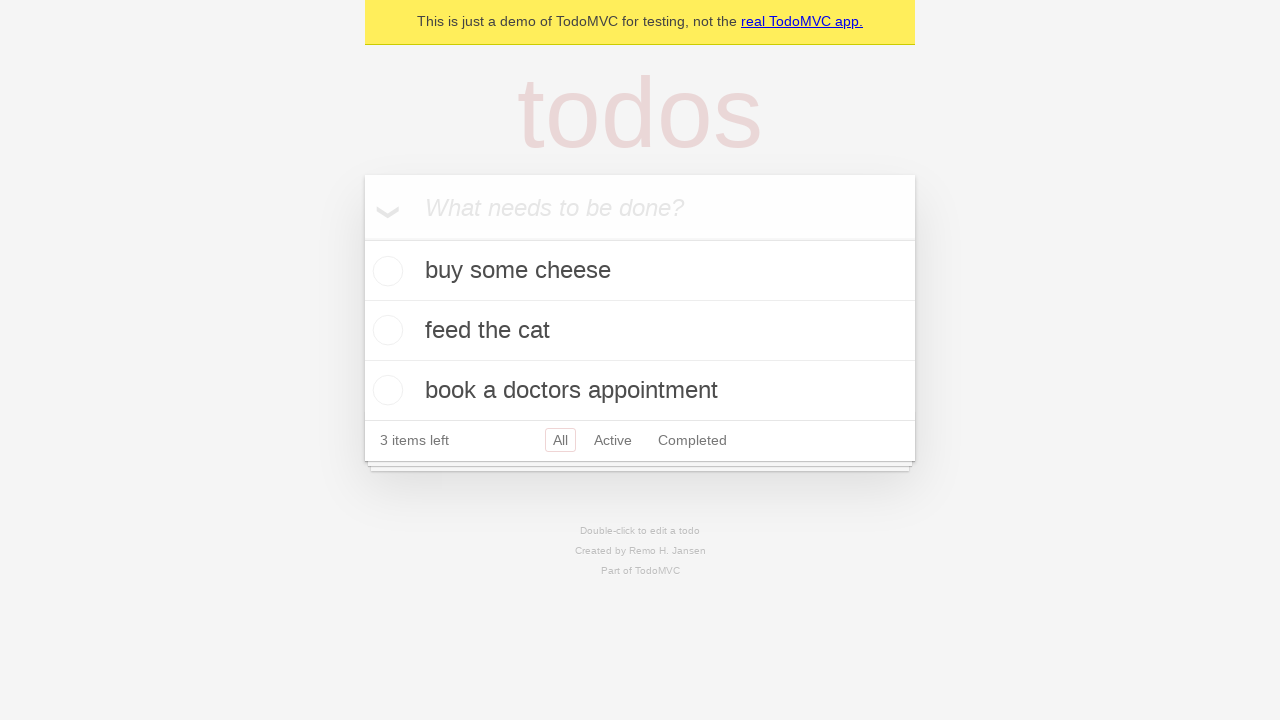

Checked toggle-all to mark all items as complete at (362, 238) on .toggle-all
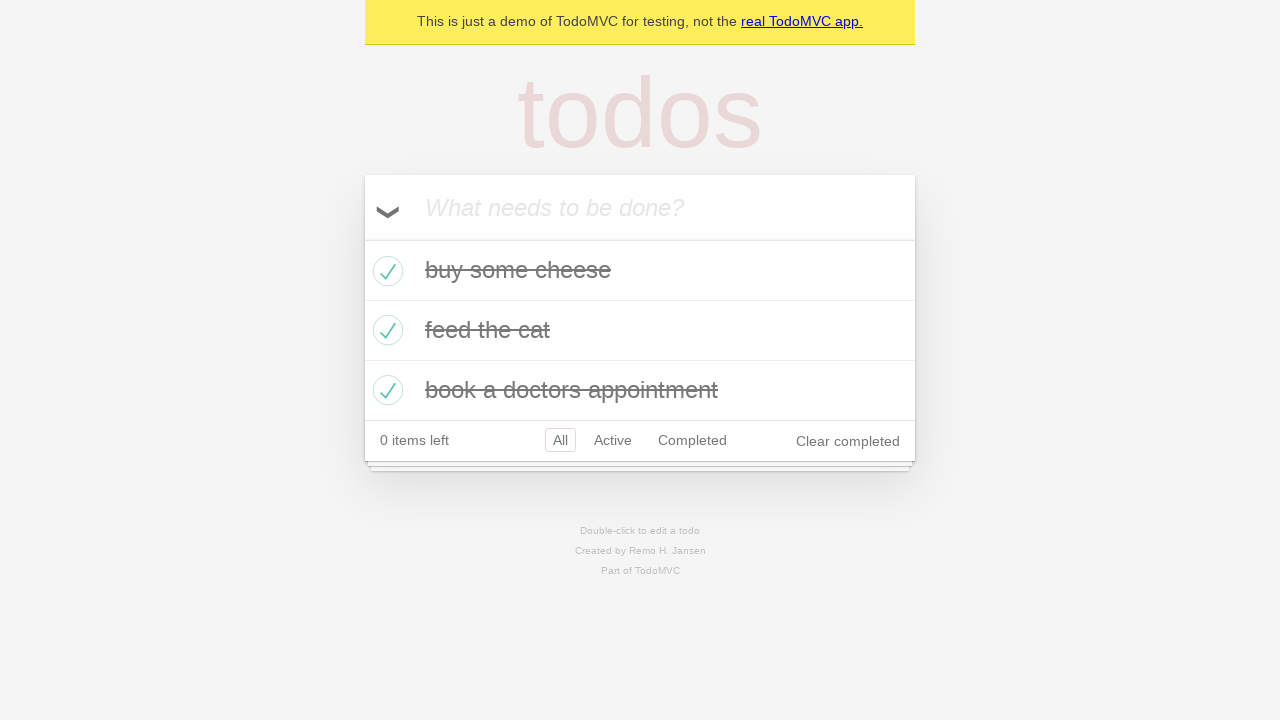

Unchecked toggle-all to clear complete state of all items at (362, 238) on .toggle-all
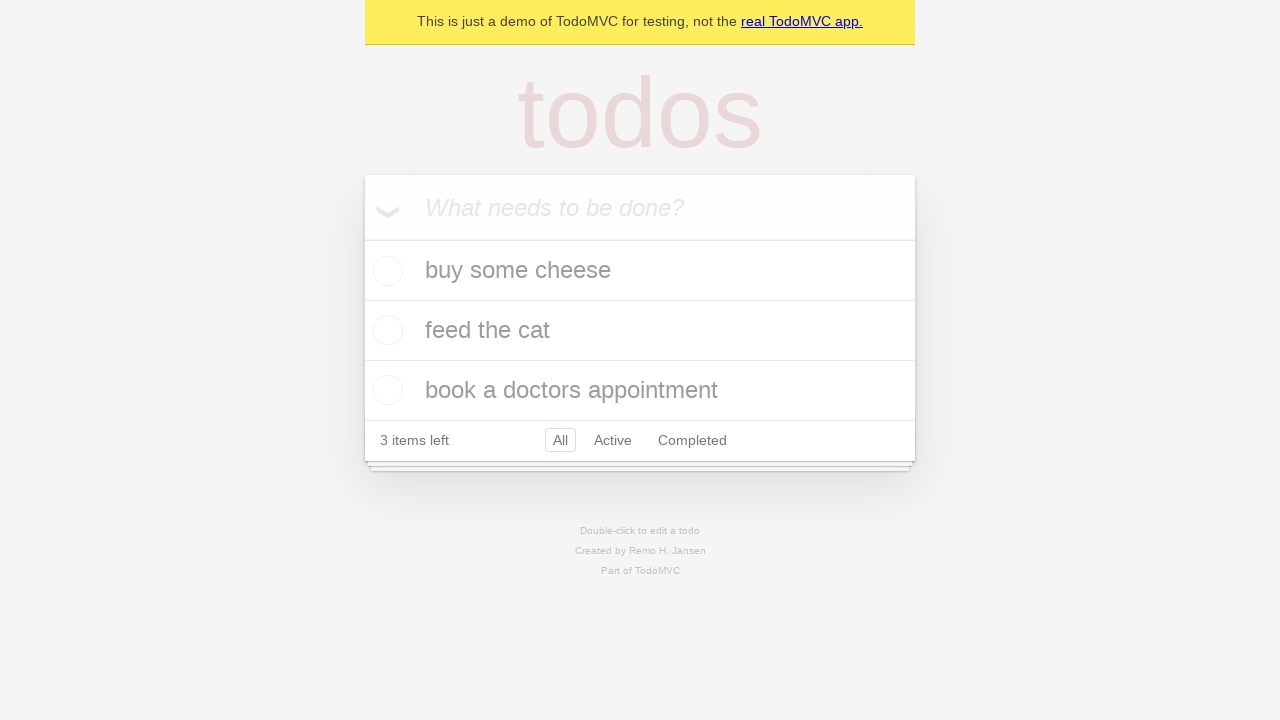

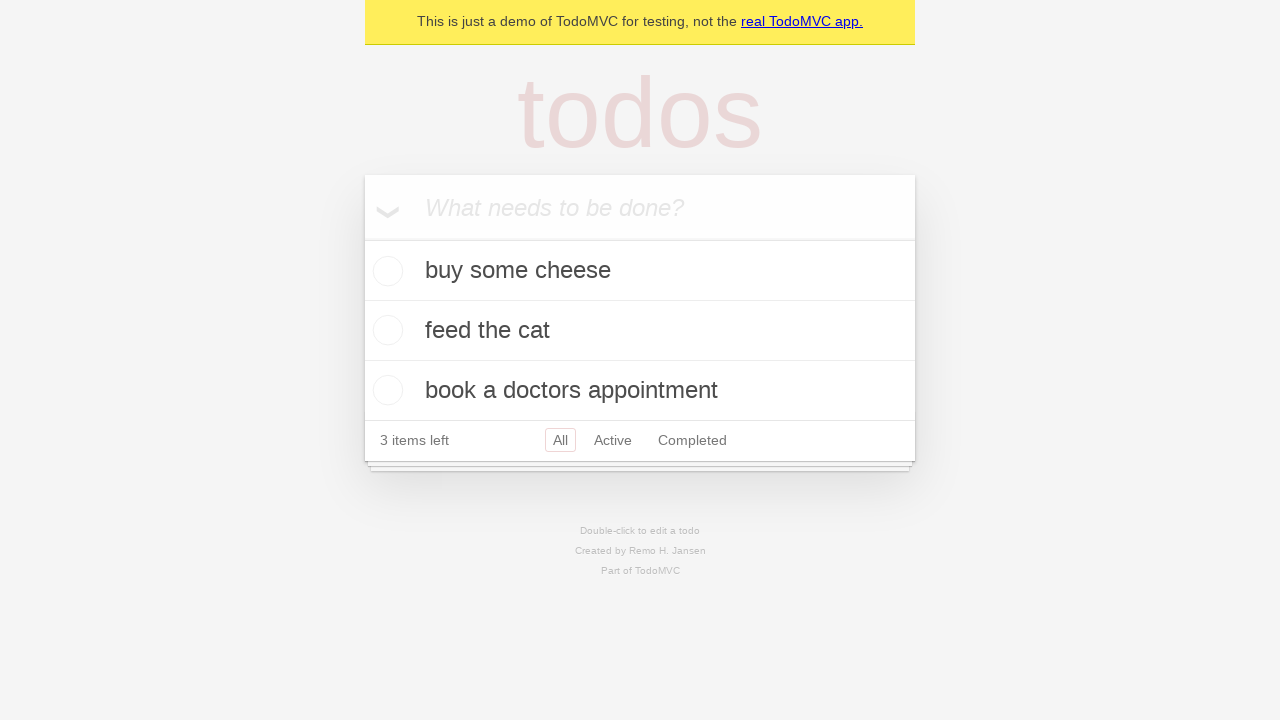